Tests page scrolling functionality by scrolling to bottom, top, and to a specific dropdown element

Starting URL: http://semantic-ui.com/modules/dropdown.html

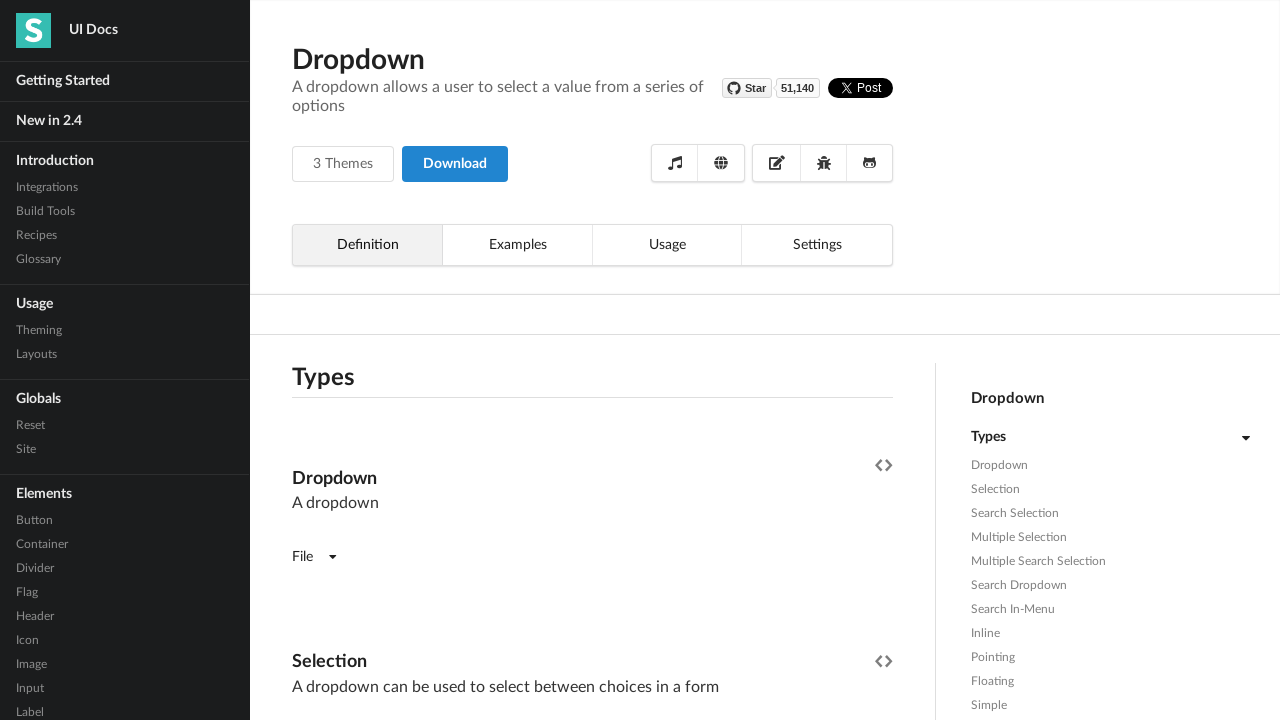

Scrolled to bottom of page
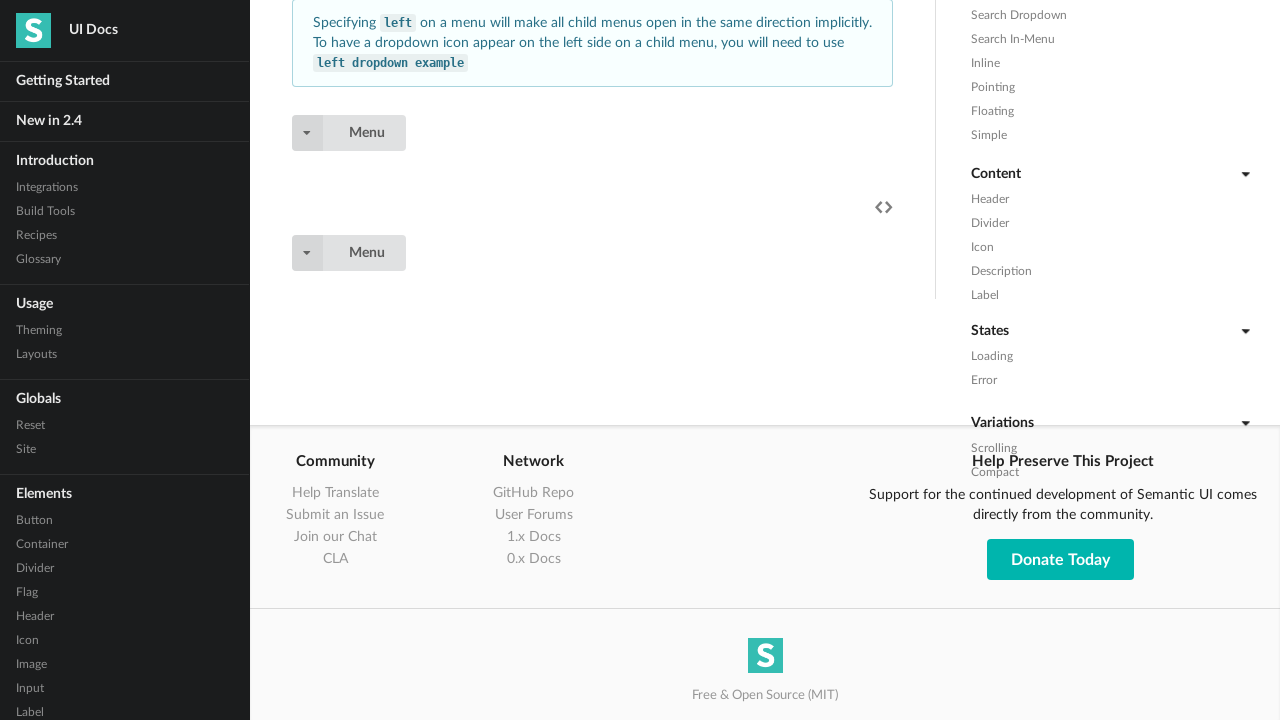

Waited 5 seconds for scroll animation to complete
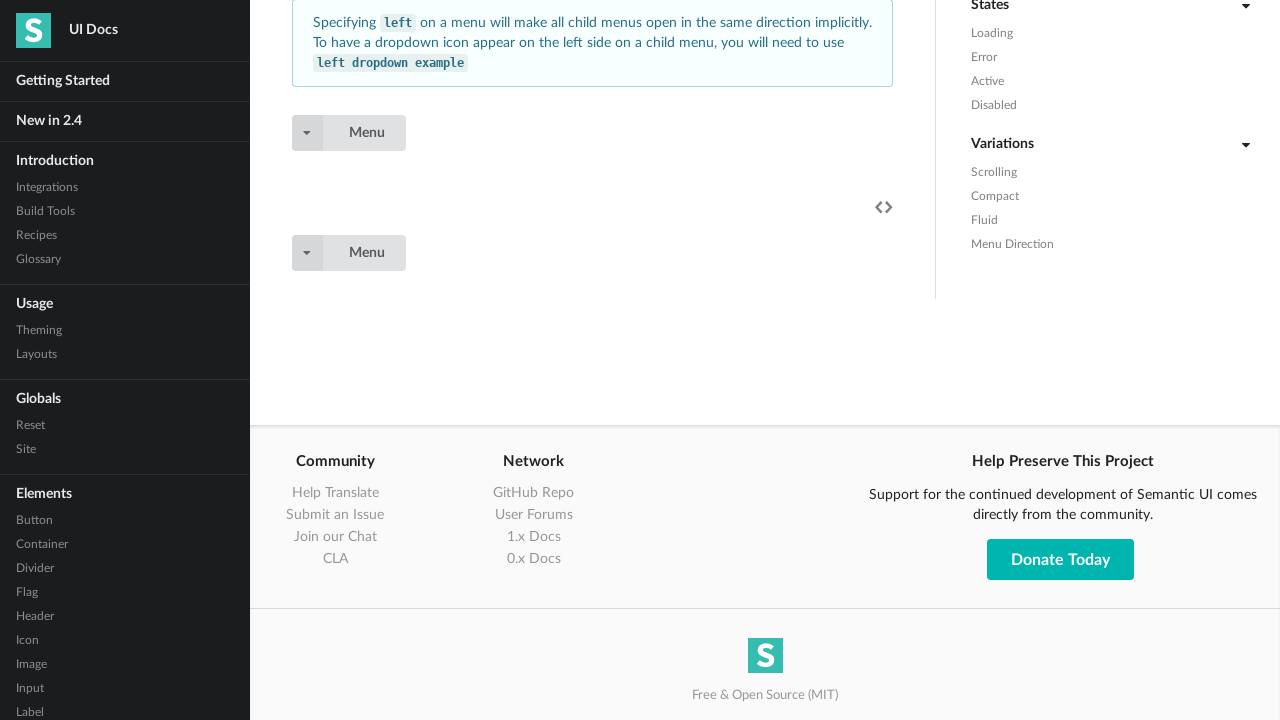

Scrolled back to top of page
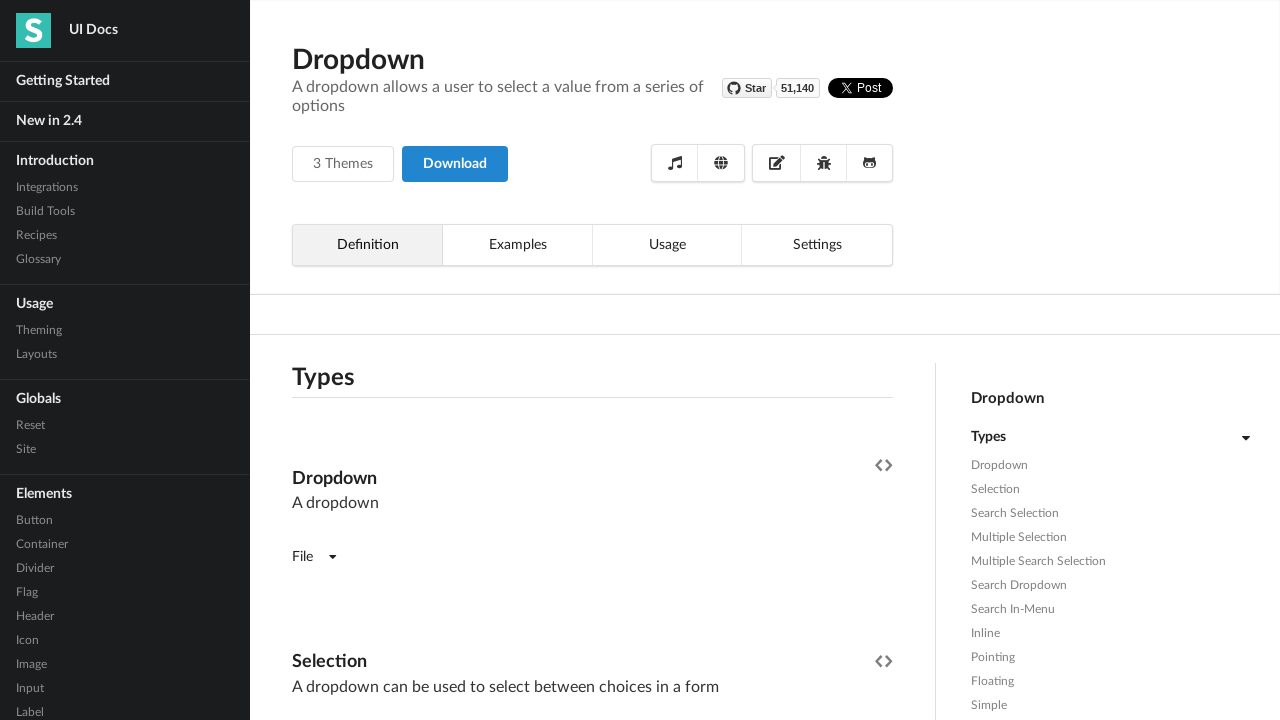

Waited 5 seconds for scroll animation to complete
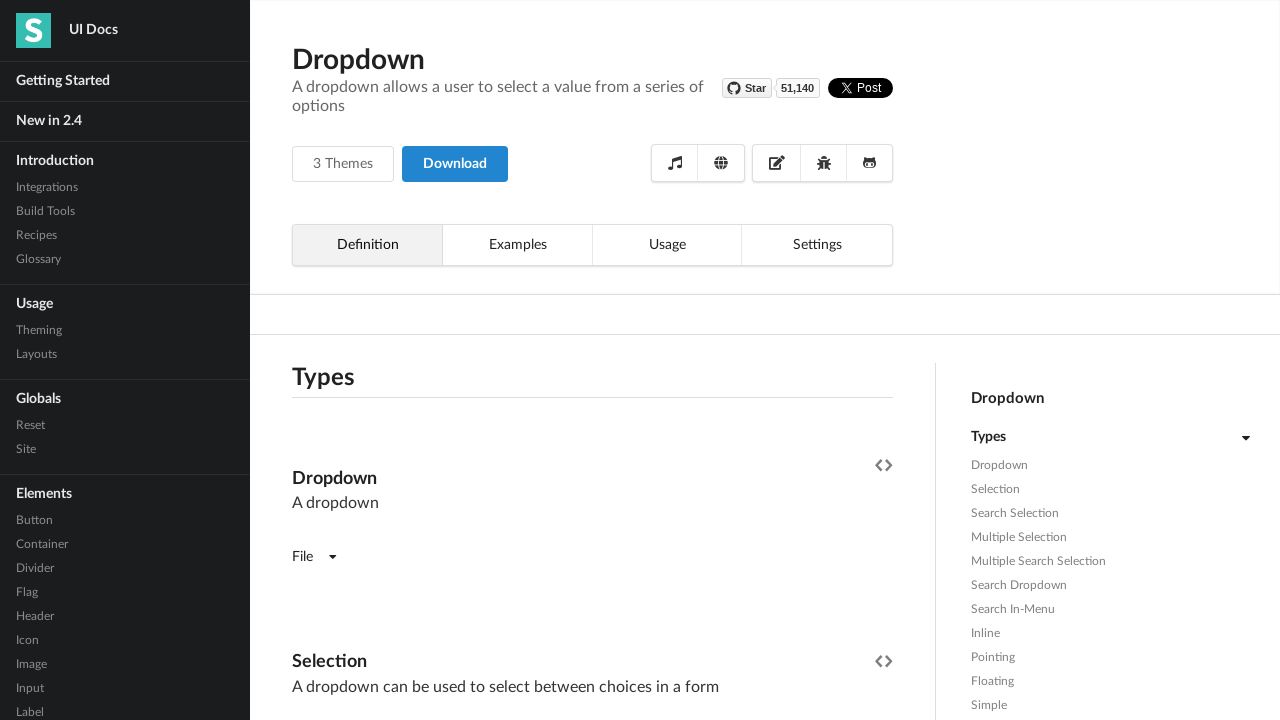

Located the dropdown element
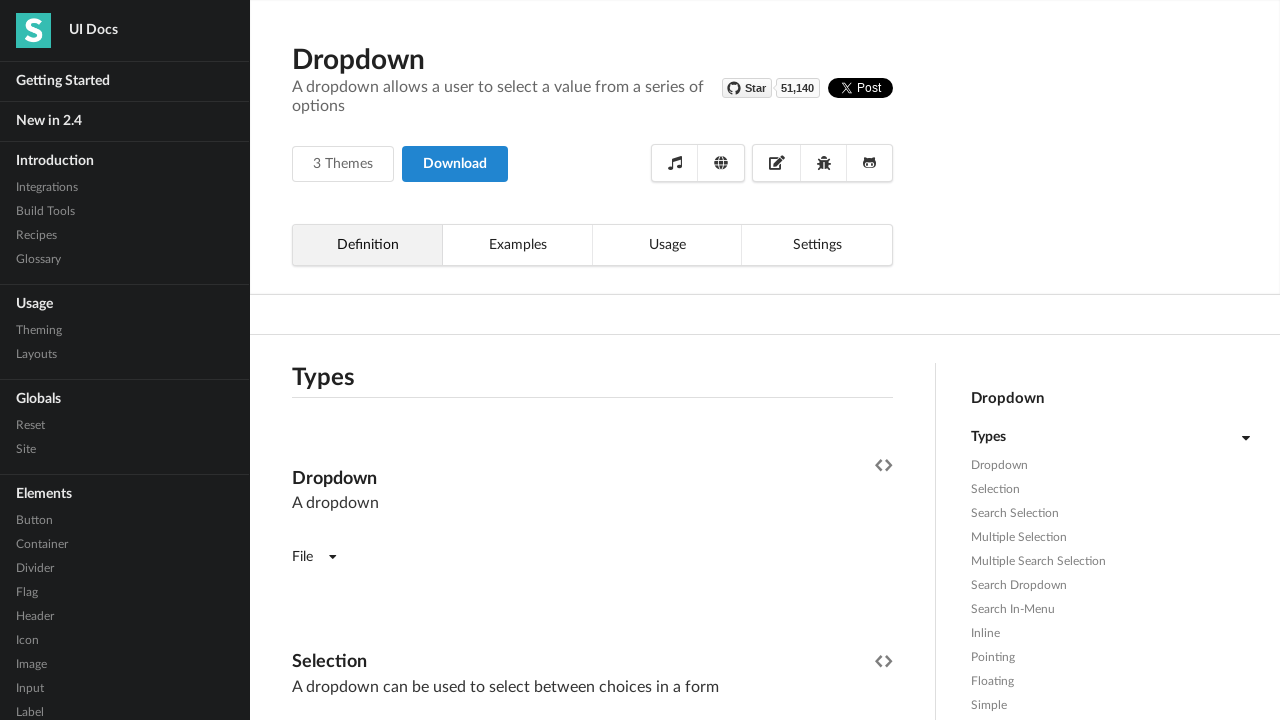

Scrolled to specific dropdown element
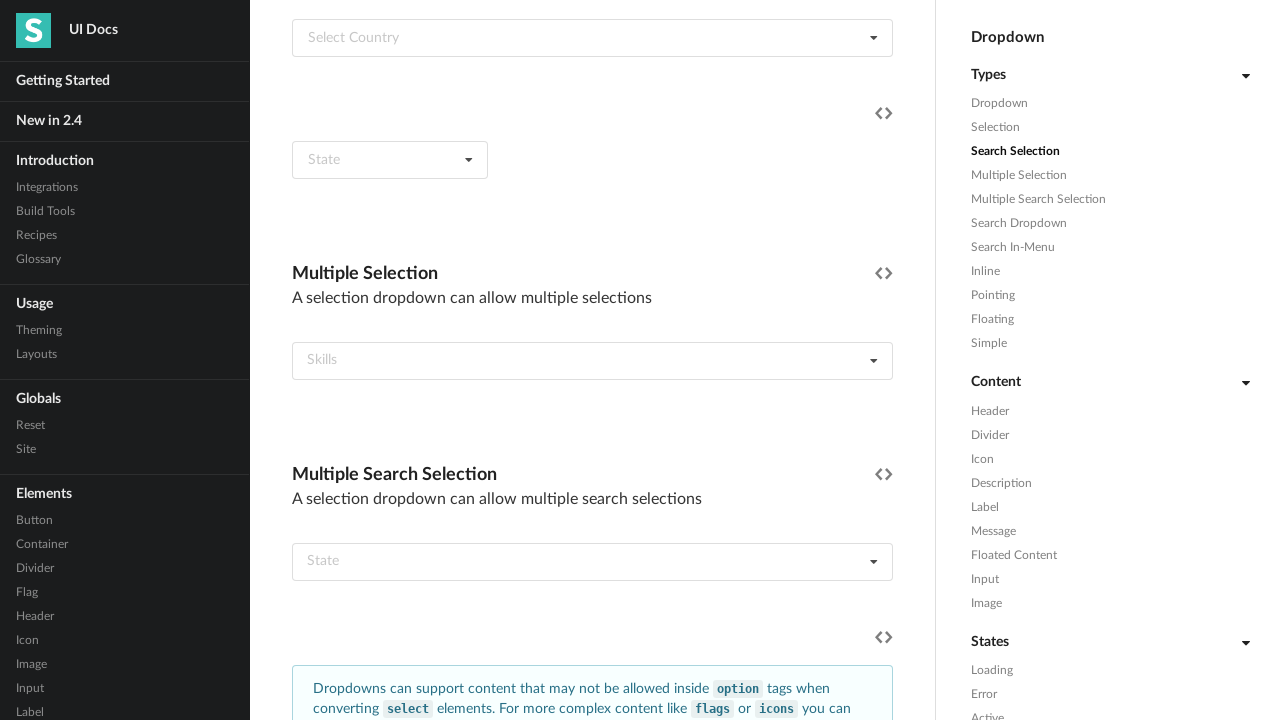

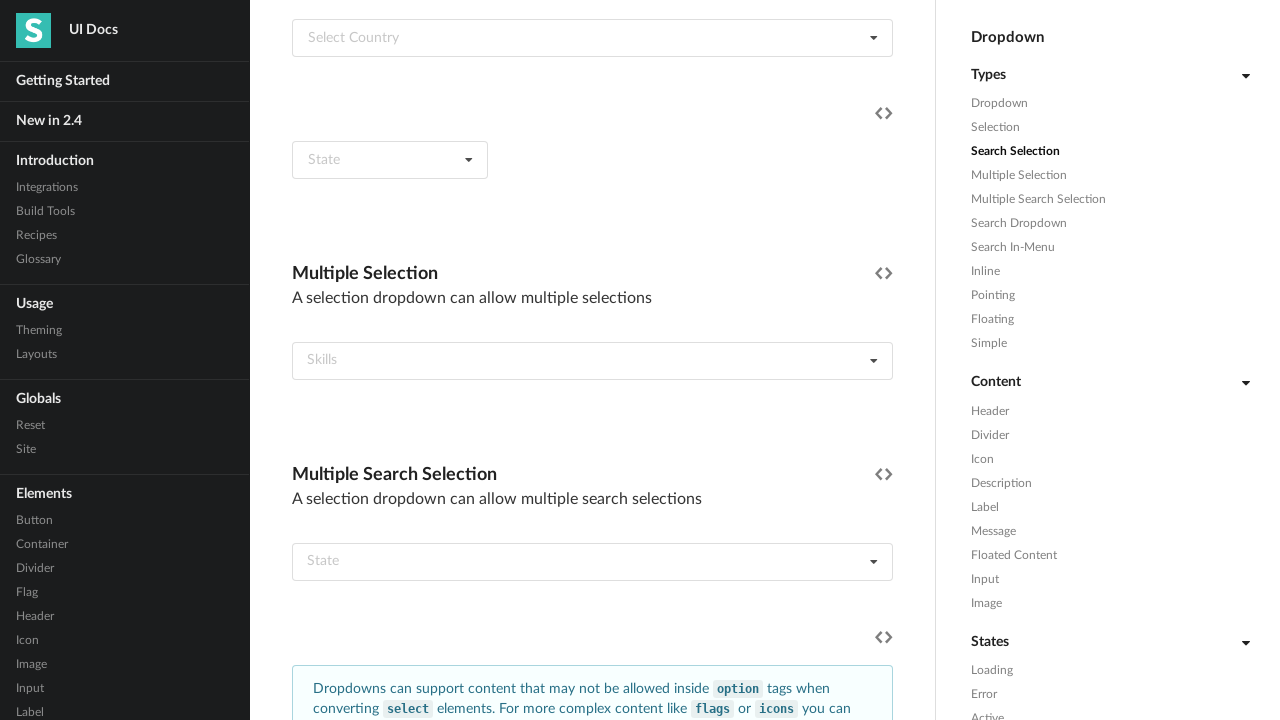